Demonstrates handling obscured elements by scrolling a radio button into view using JavaScript execution, then clicking on it.

Starting URL: https://SunInJuly.github.io/execute_script.html

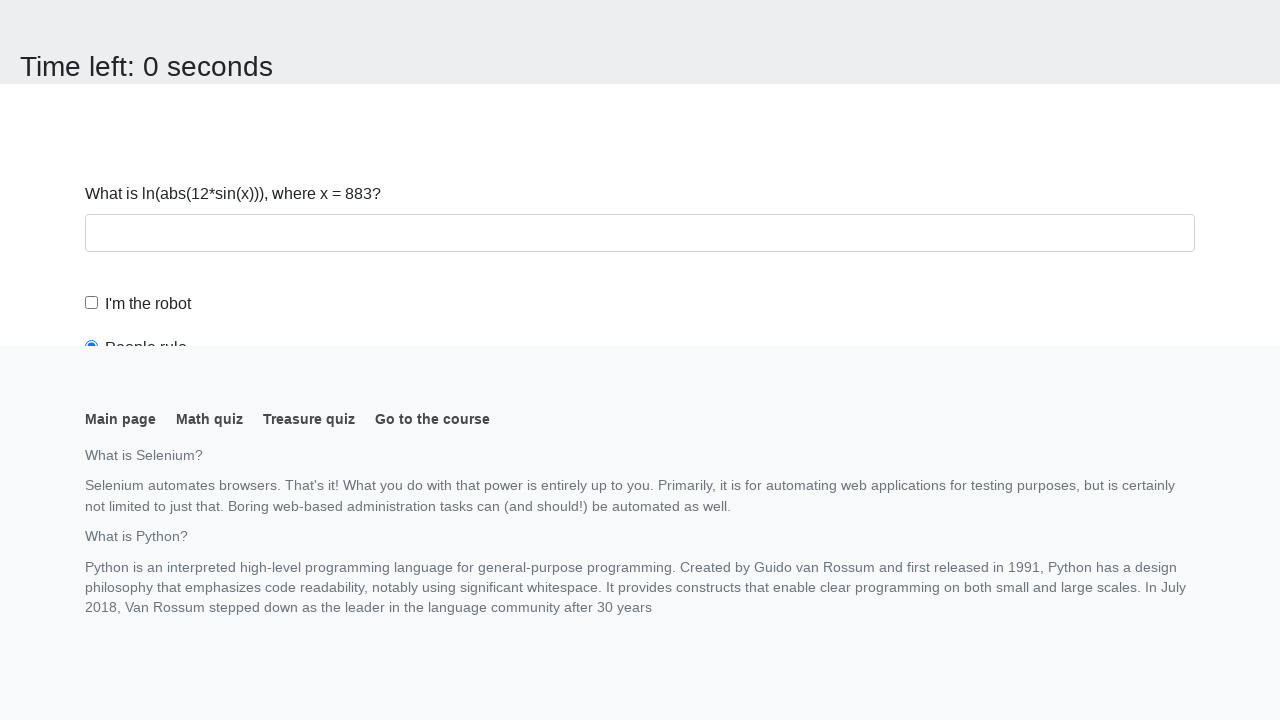

Located radio button element with ID 'robotsRule'
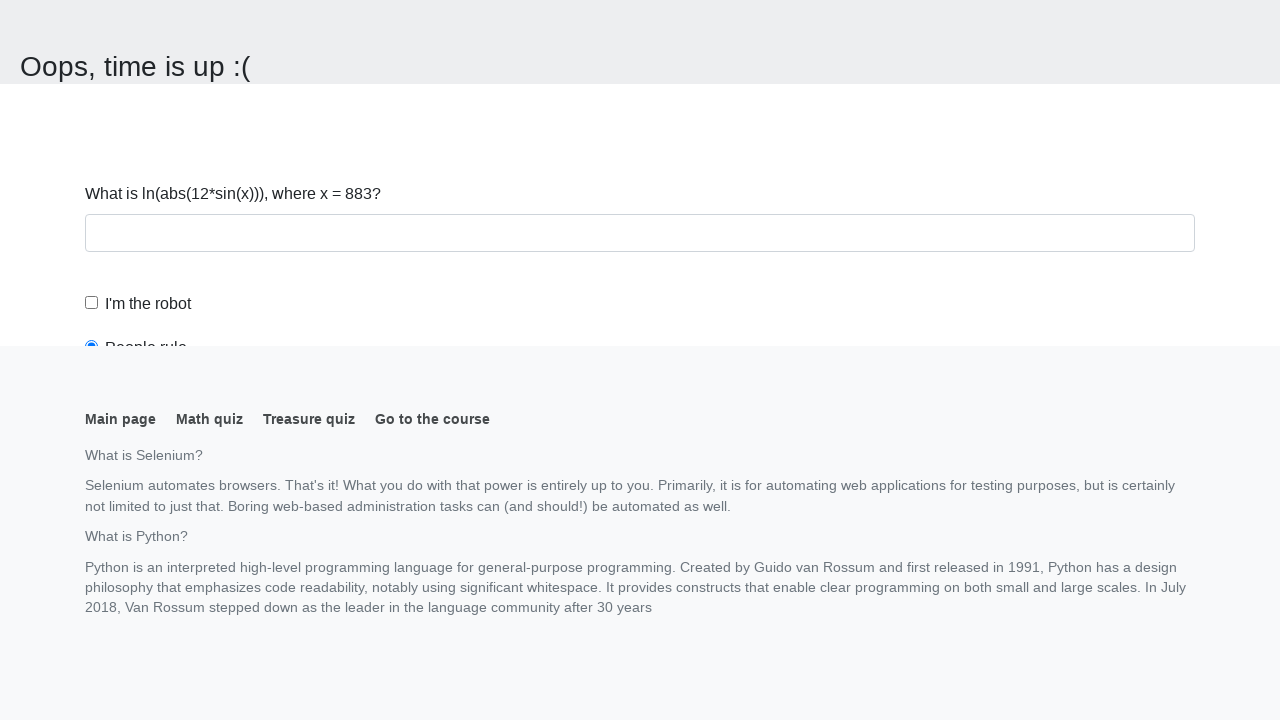

Scrolled radio button into view using JavaScript execution
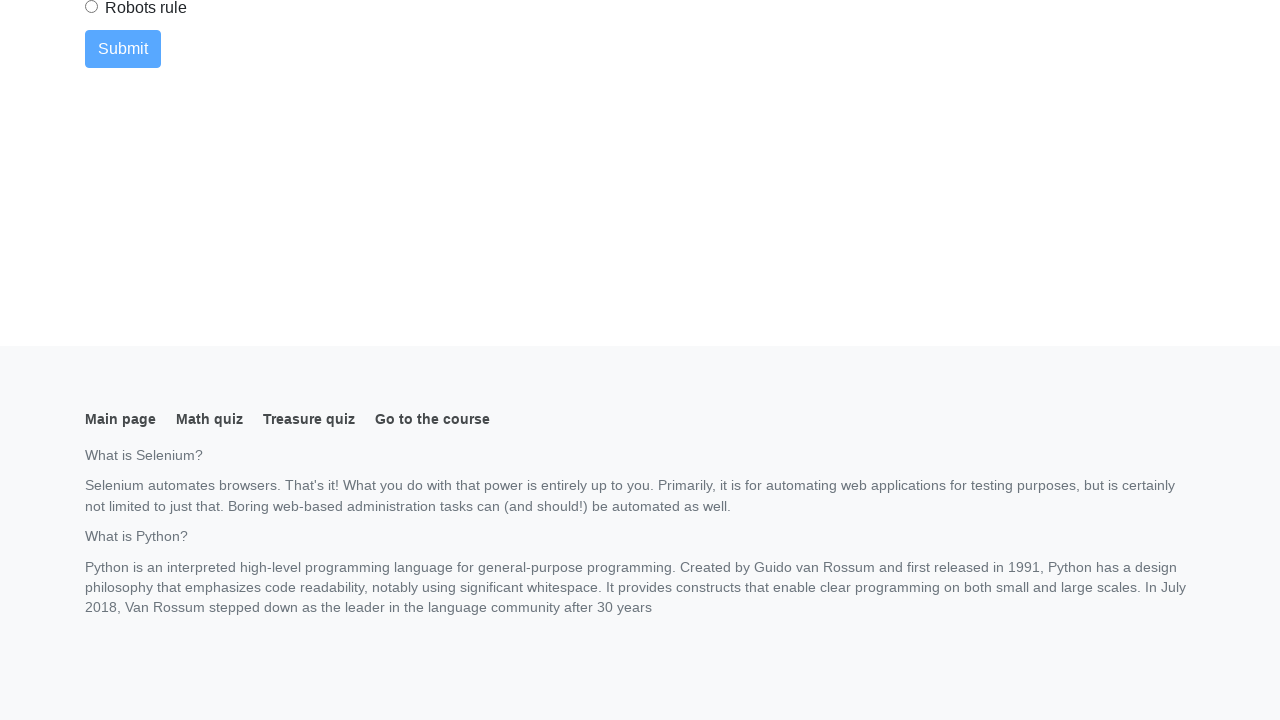

Clicked the radio button at (92, 7) on #robotsRule
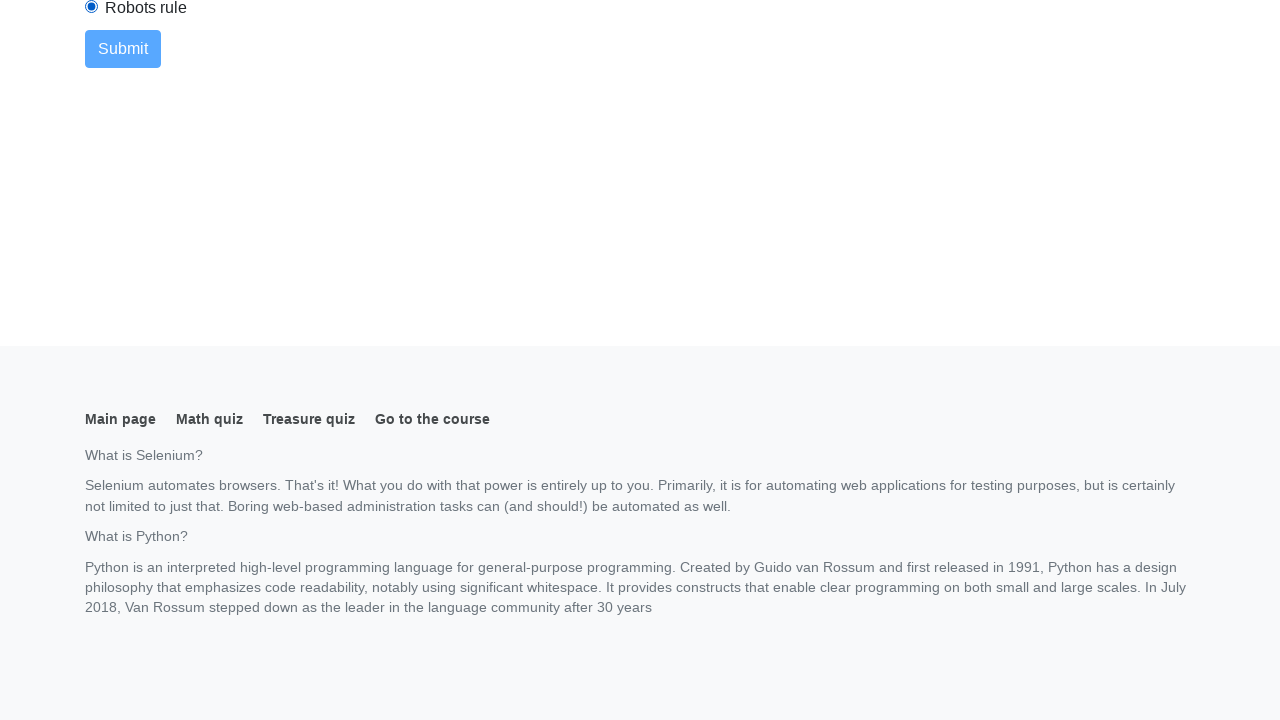

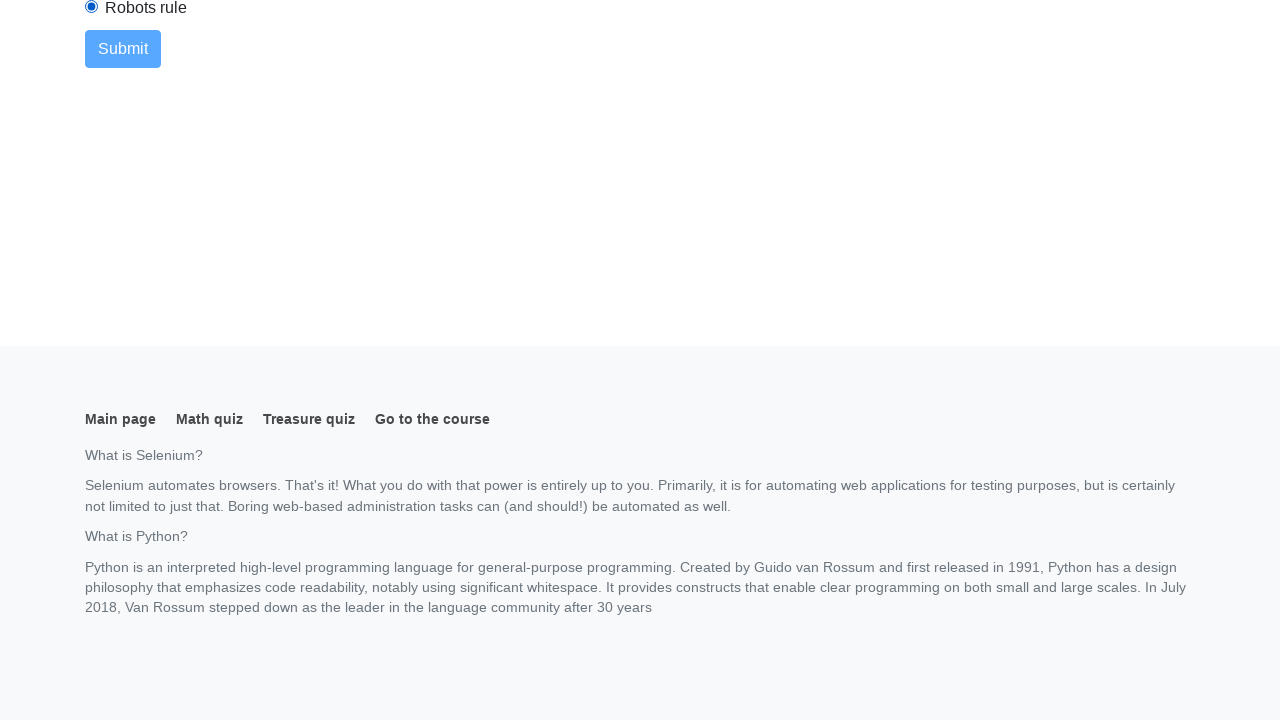